Tests number input field functionality by entering values, clearing, and re-entering new values

Starting URL: http://the-internet.herokuapp.com/inputs

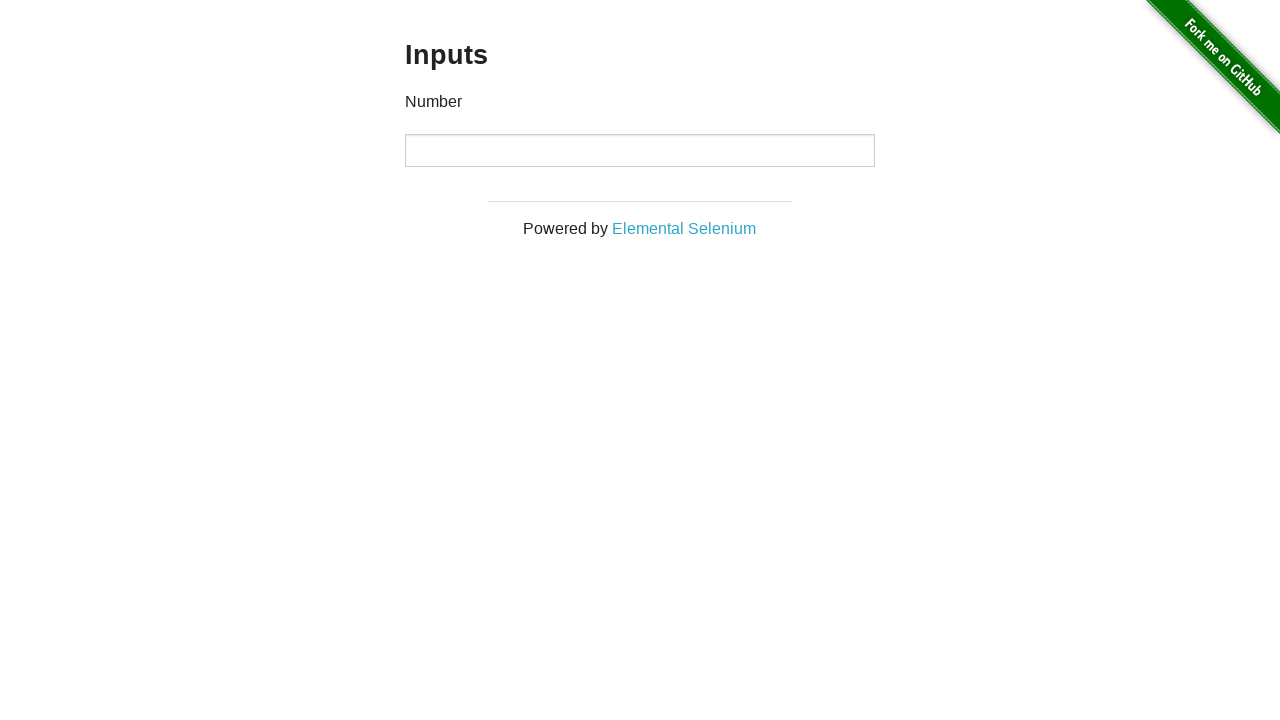

Located the number input field
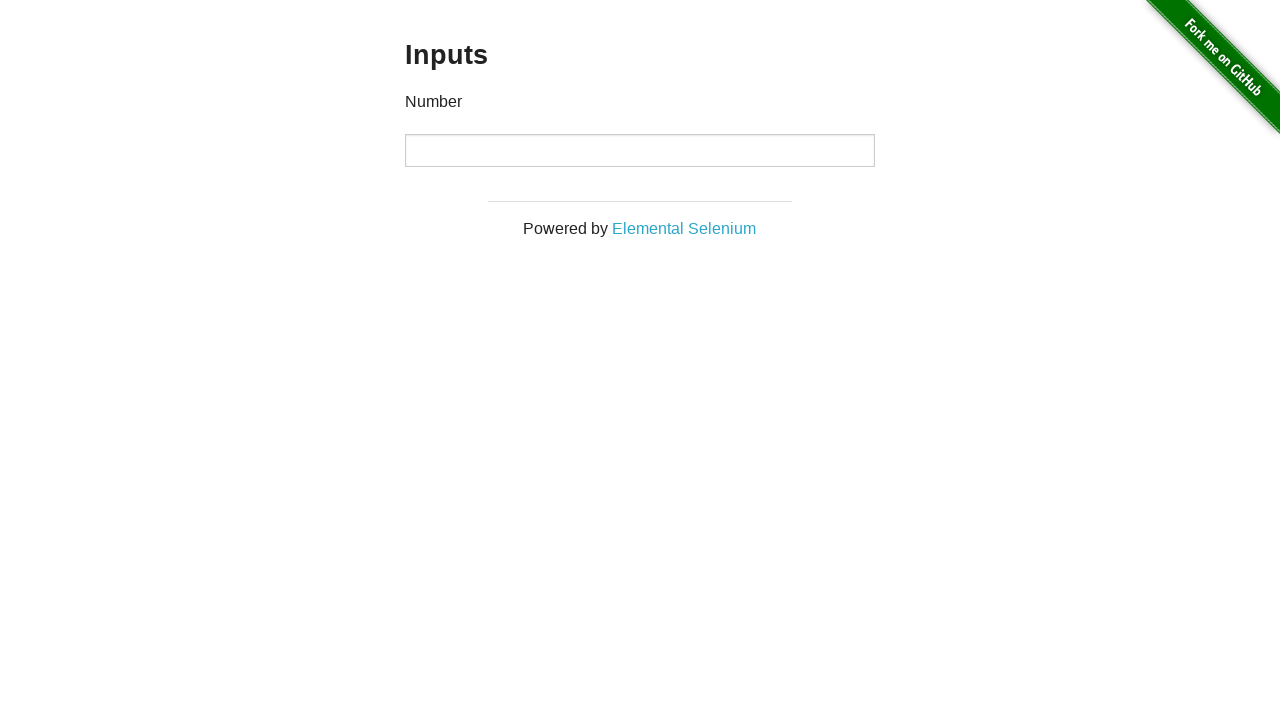

Entered first value '1000' into number input field on xpath=//input[@type='number']
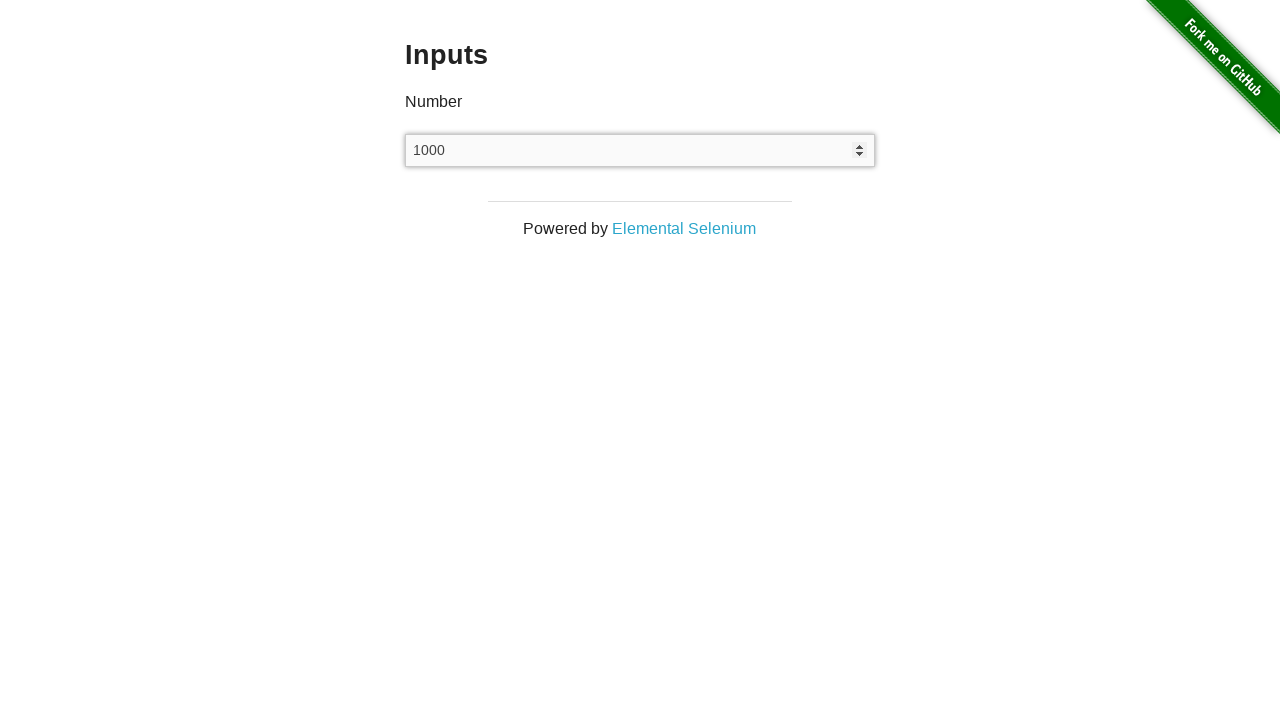

Cleared the number input field on xpath=//input[@type='number']
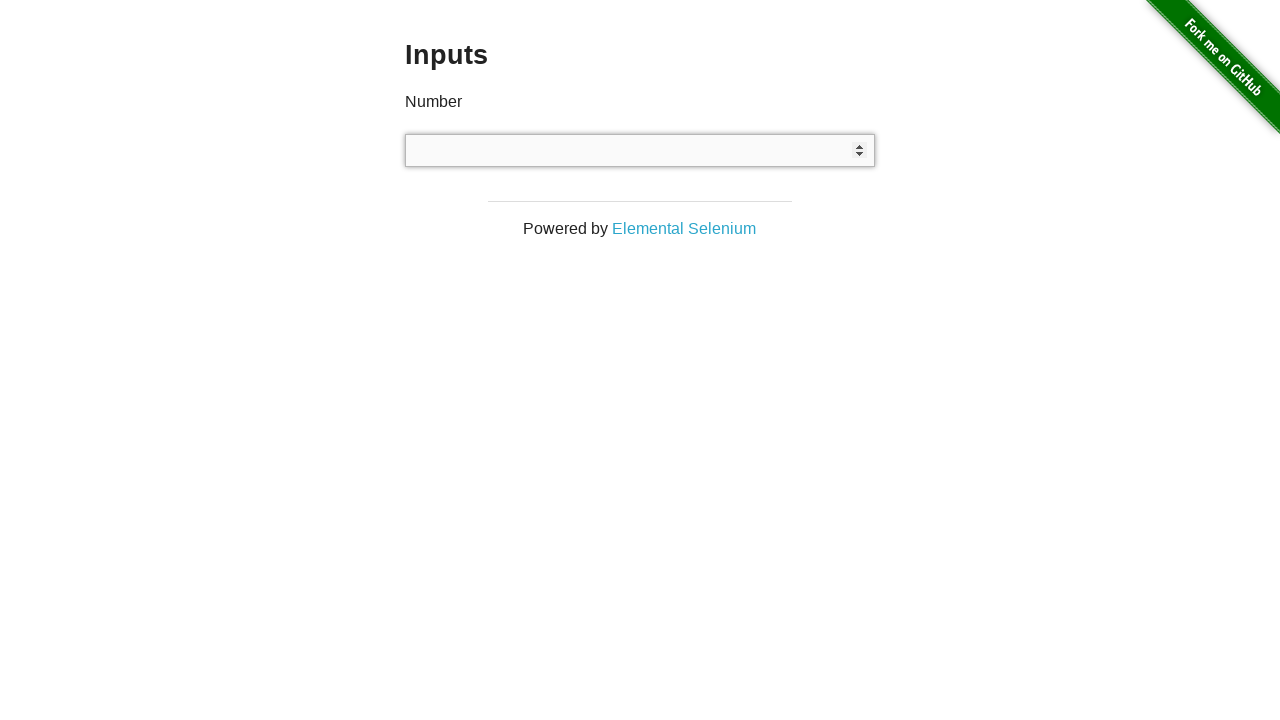

Entered second value '999' into number input field on xpath=//input[@type='number']
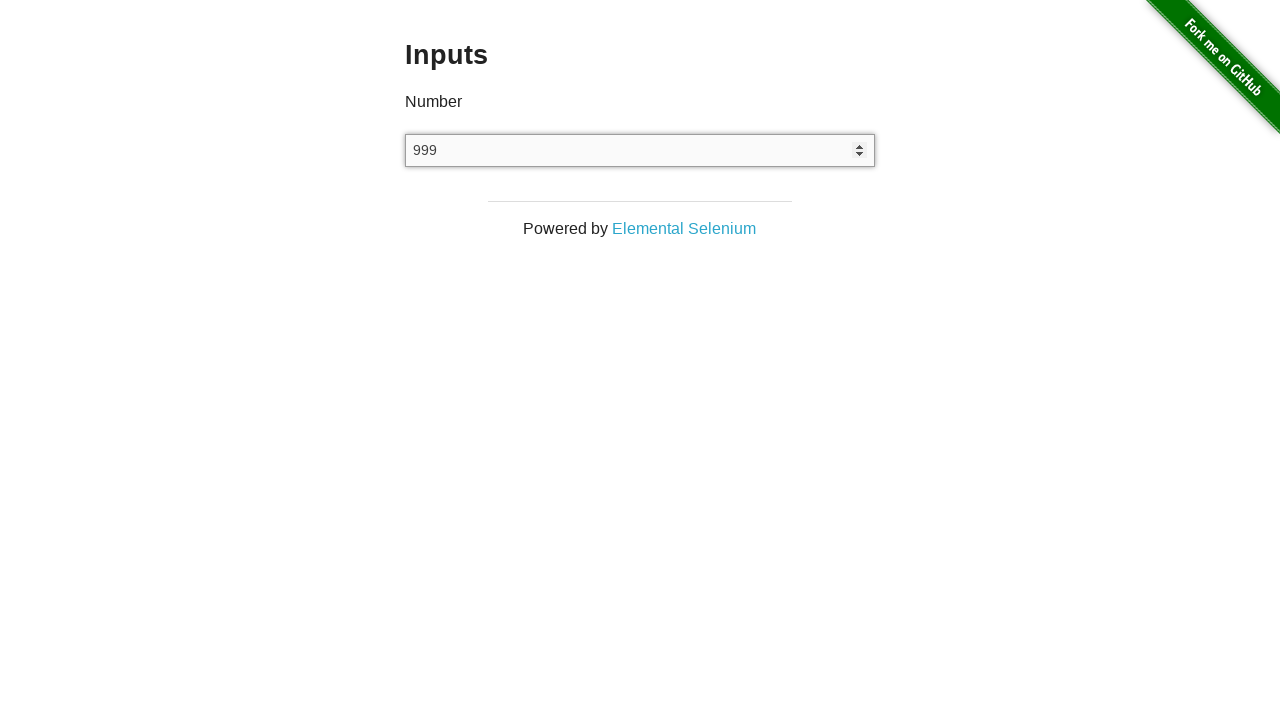

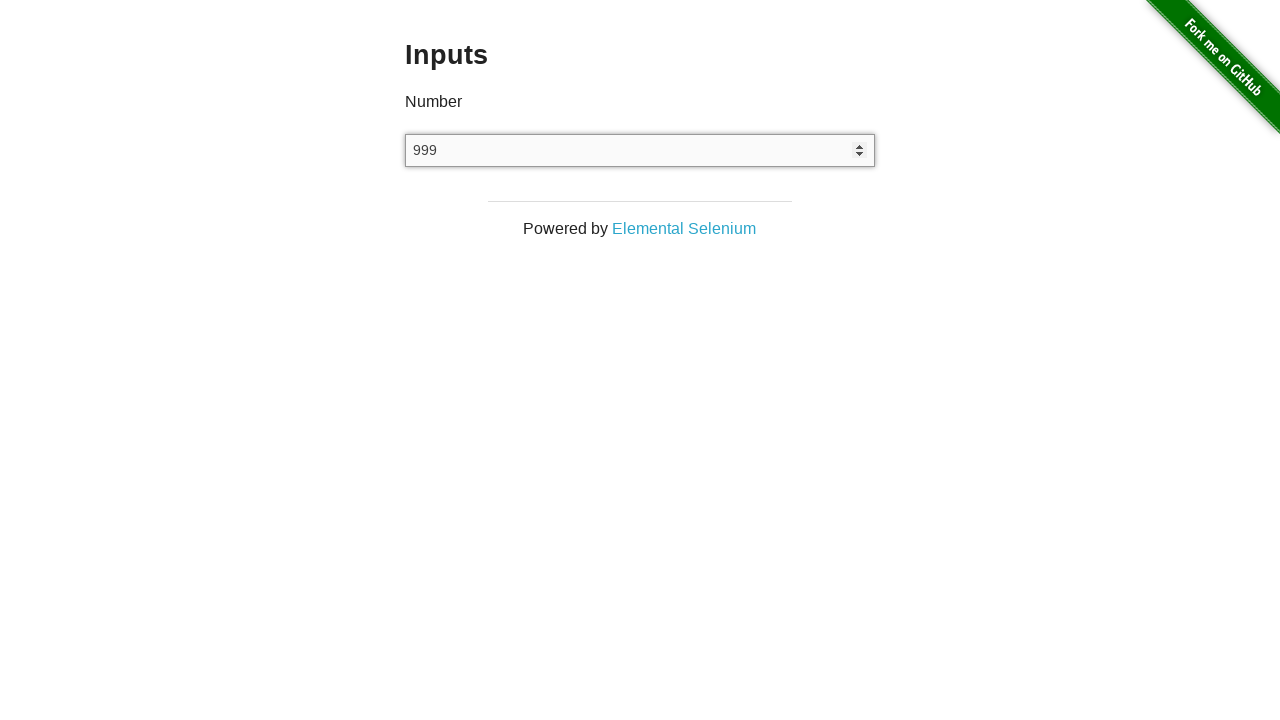